Tests JavaScript alert functionality by triggering an alert, verifying its text content, and dismissing it

Starting URL: http://the-internet.herokuapp.com/javascript_alerts

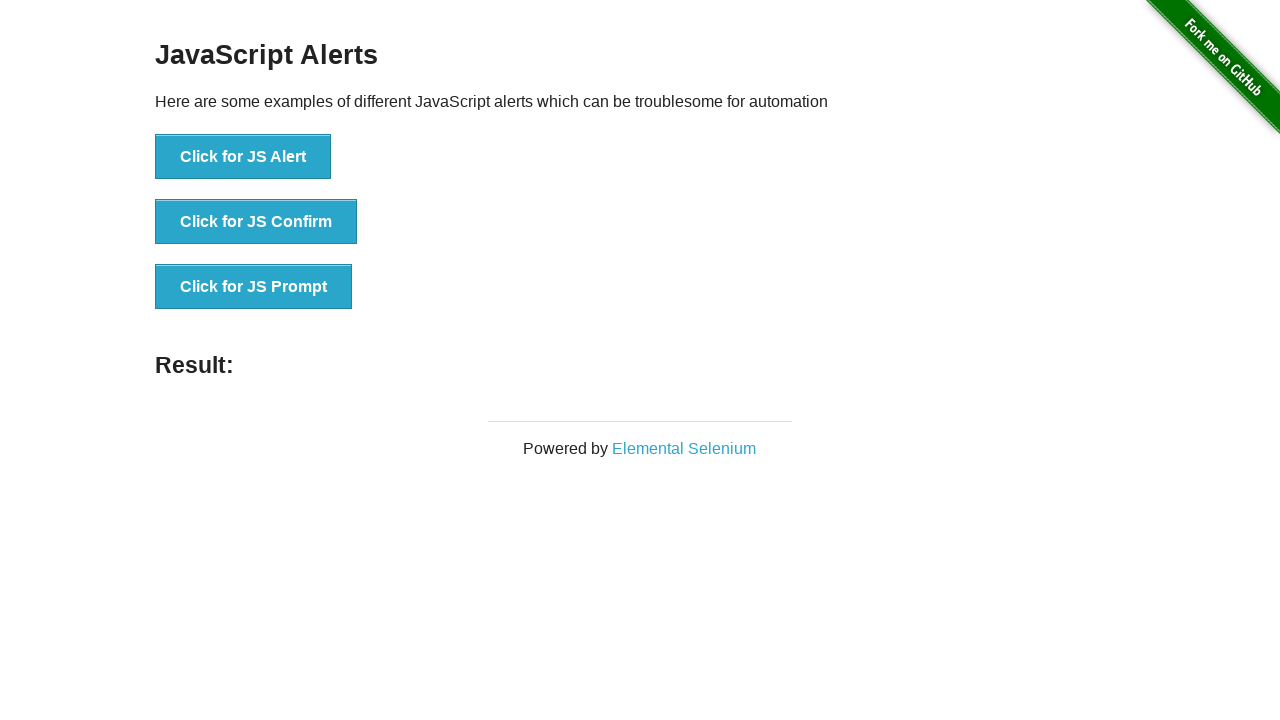

Clicked button to trigger JavaScript alert at (243, 157) on [onclick='jsAlert()']
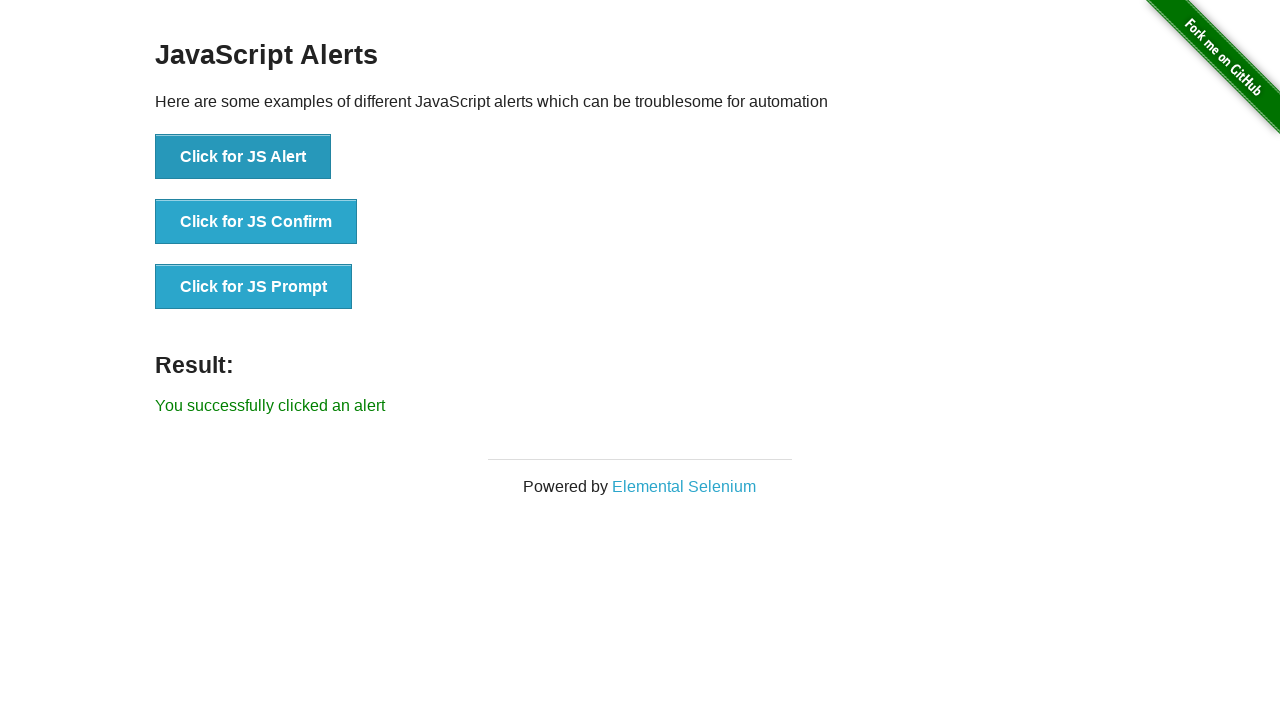

Set up dialog handler to dismiss alert
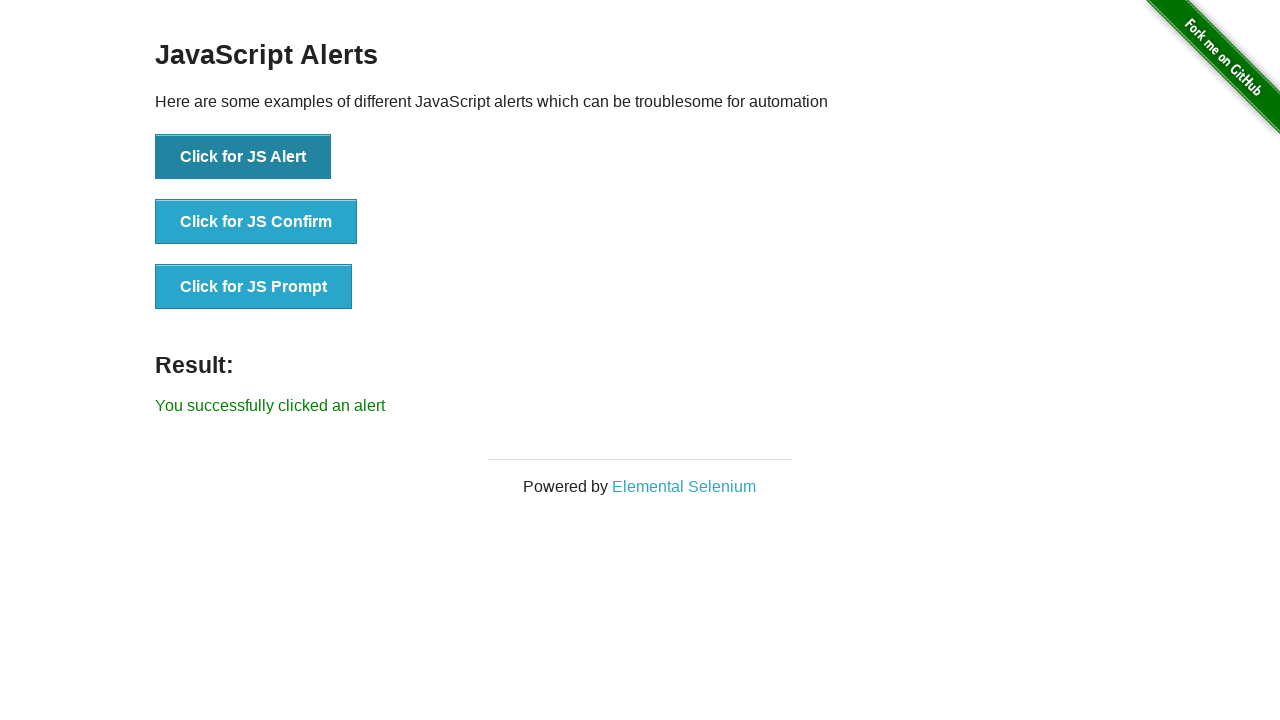

Verified result text appears after dismissing alert
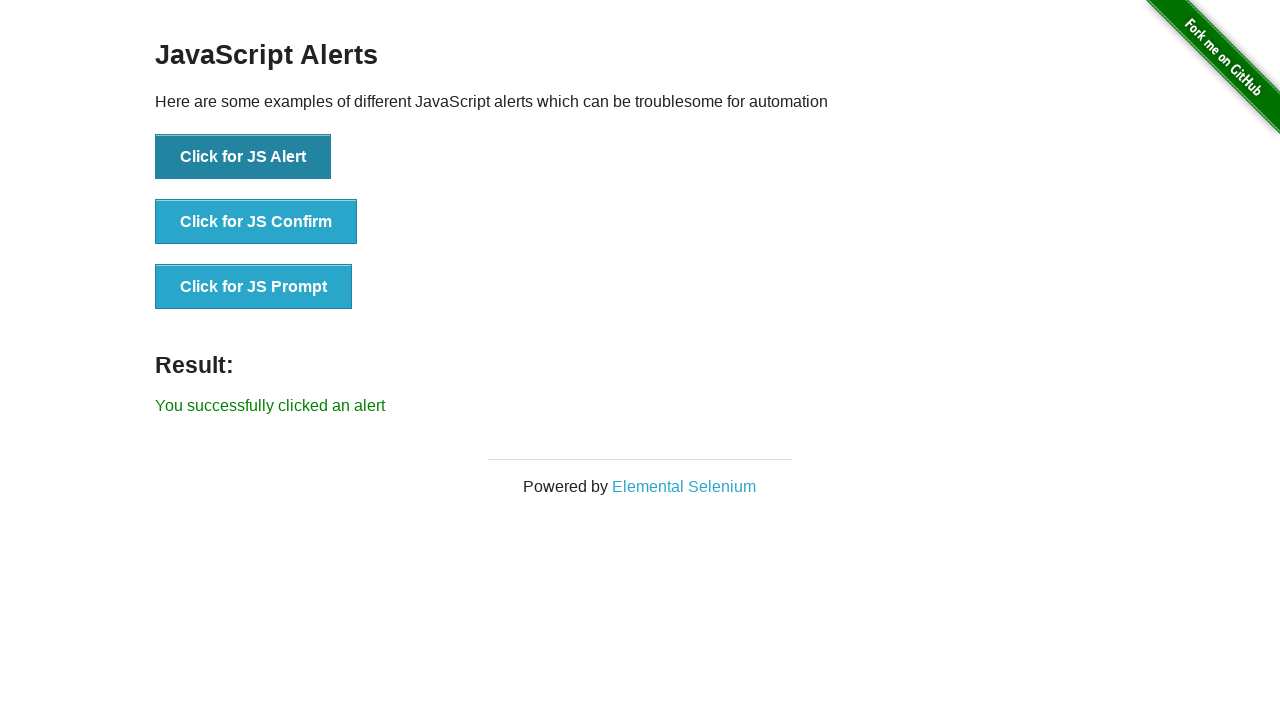

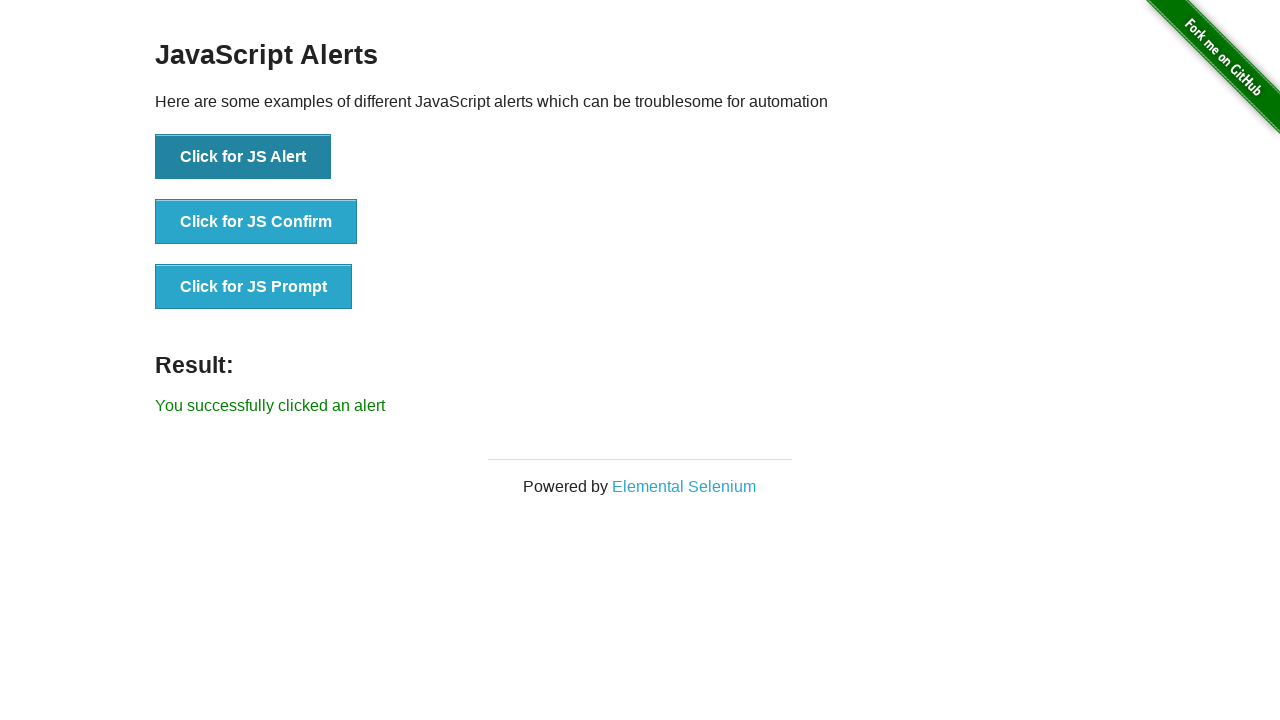